Navigates to a checkbox demo page and clicks on the second checkbox to interact with it

Starting URL: https://the-internet.herokuapp.com/checkboxes

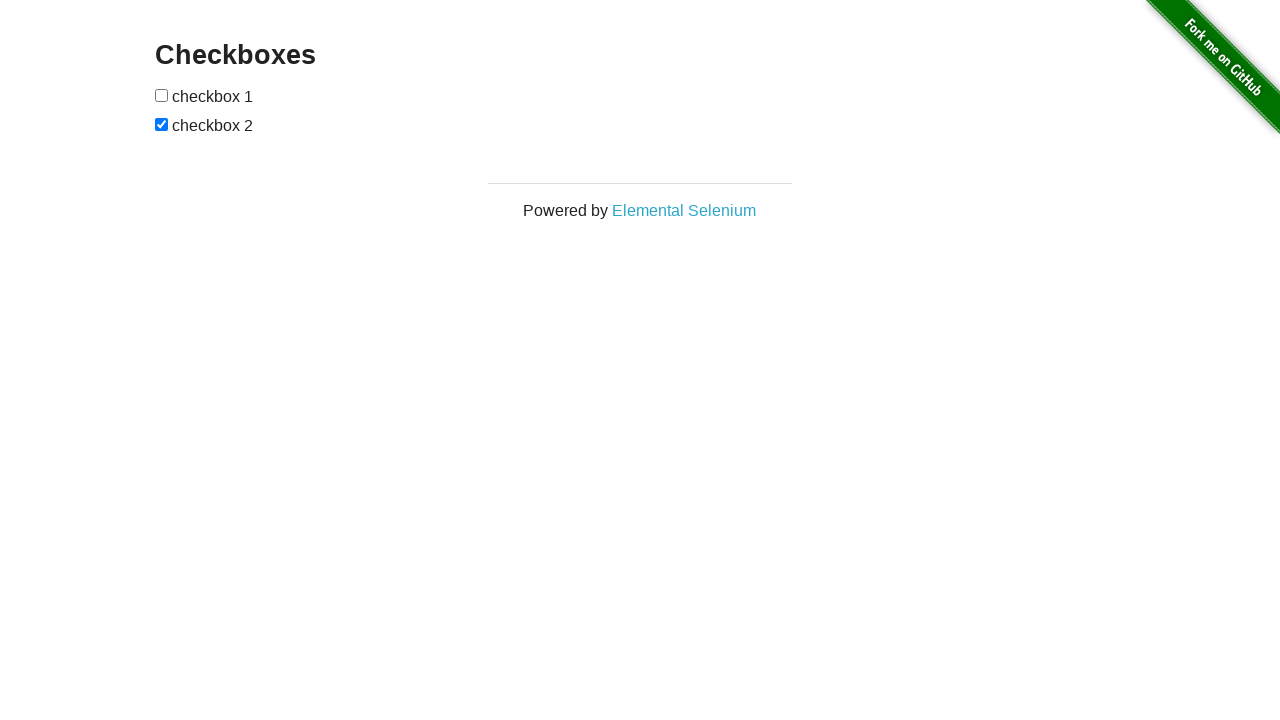

Waited for checkboxes container to be visible
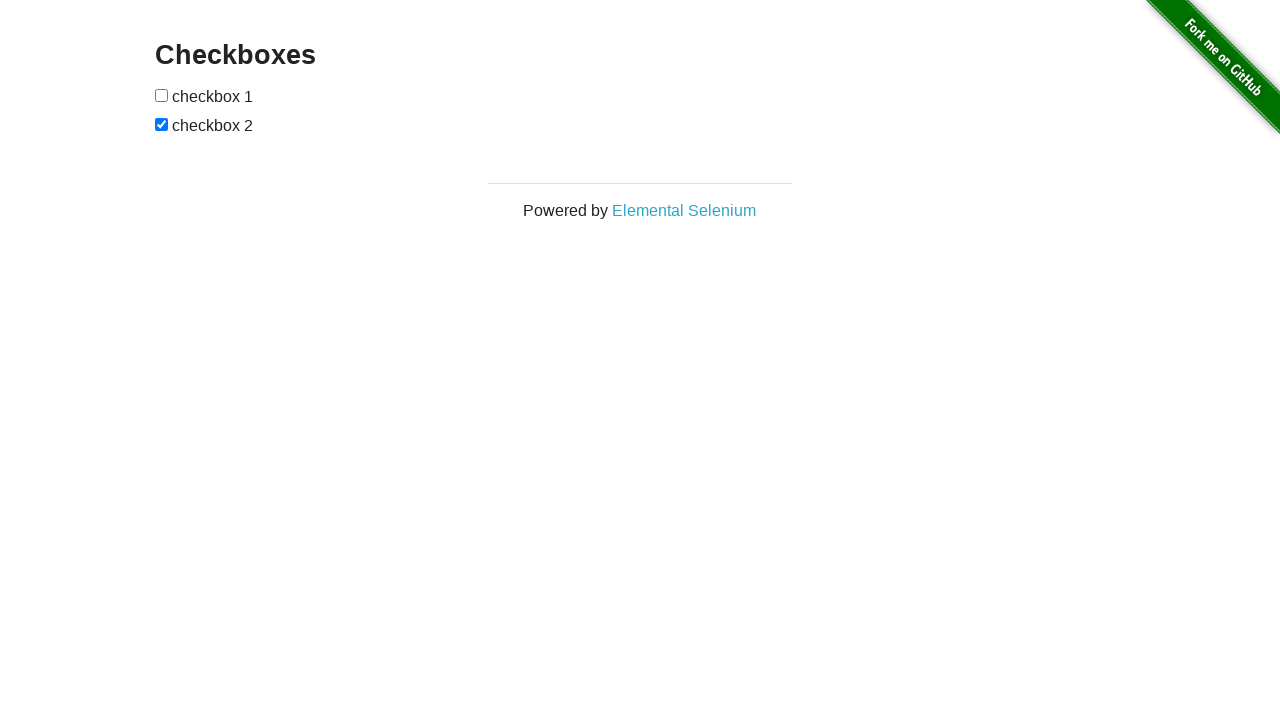

Clicked on the second checkbox to interact with it at (162, 124) on xpath=//*[@id="checkboxes"]/input[2]
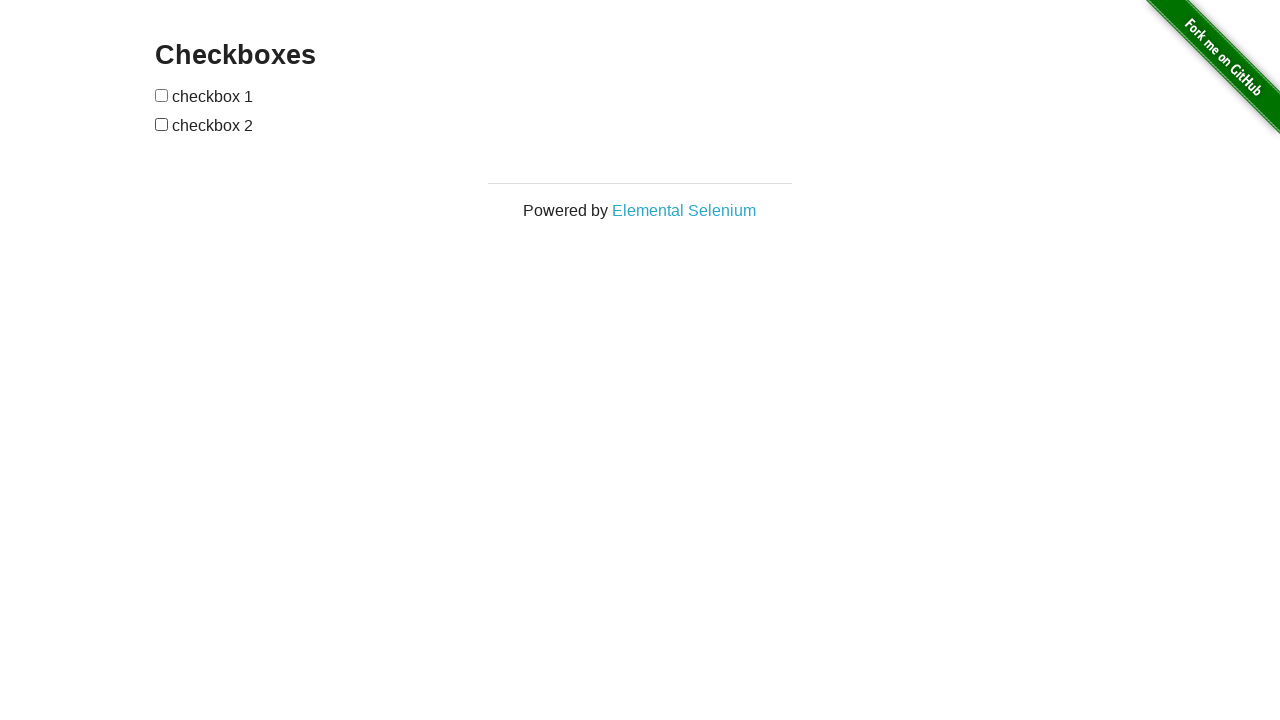

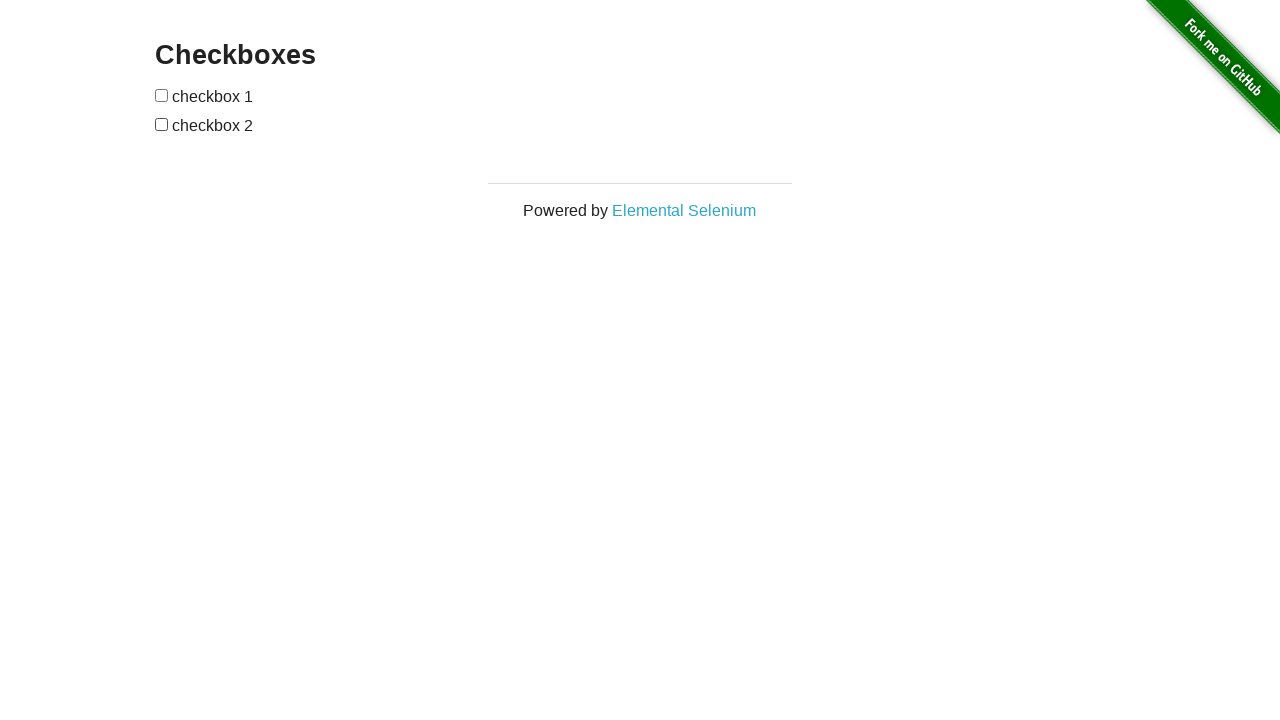